Tests keyboard actions by sending various key presses including Enter, Backspace, and Arrow Right

Starting URL: https://the-internet.herokuapp.com/key_presses

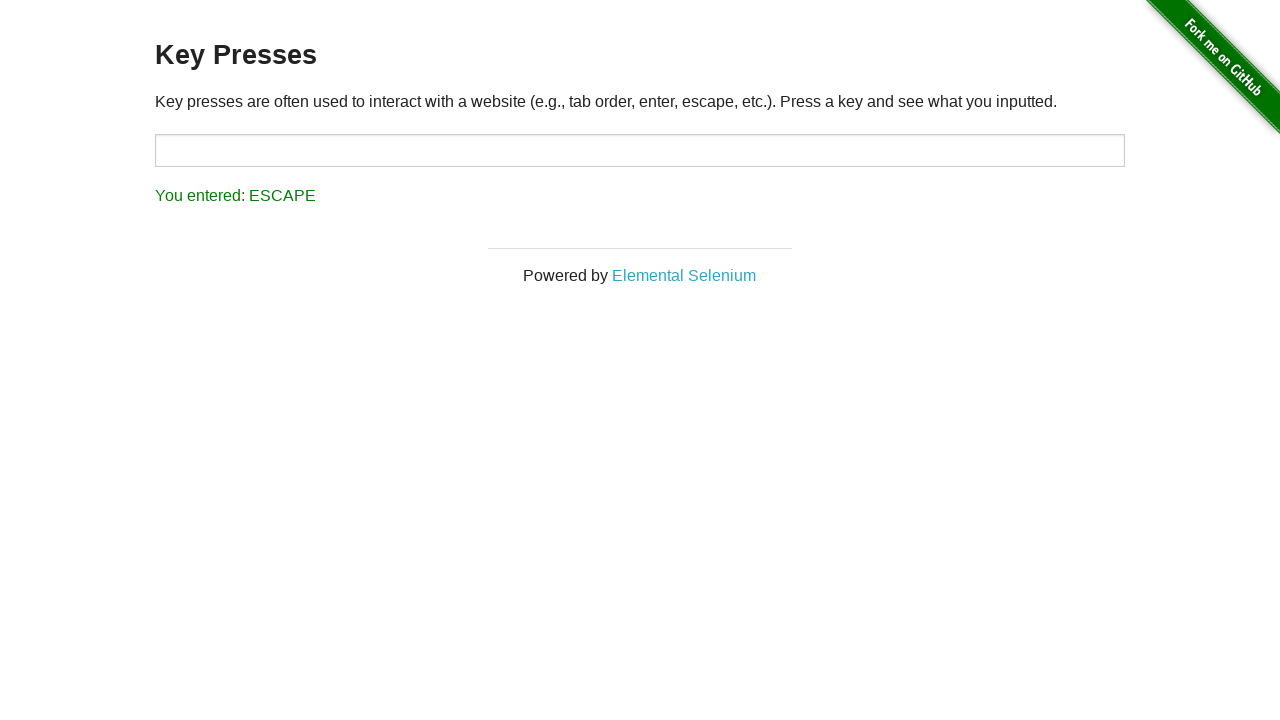

Pressed Enter key
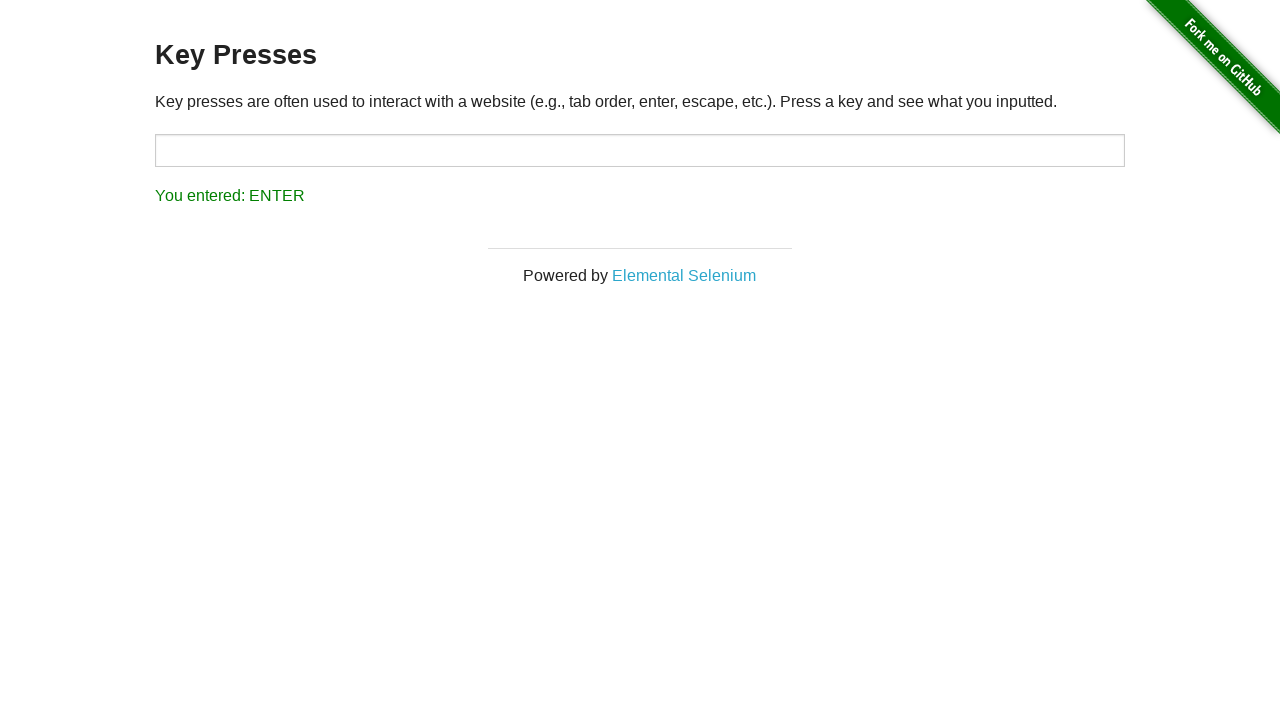

Waited 2000ms after Enter key press
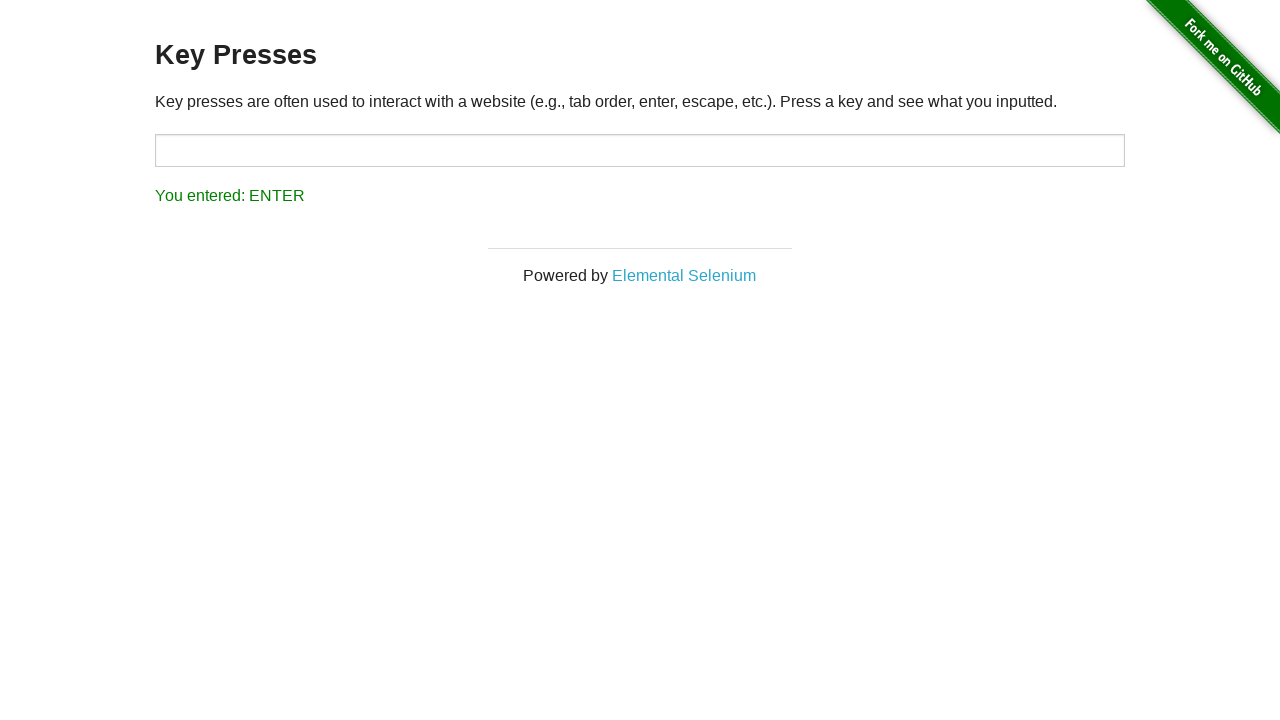

Pressed Backspace key
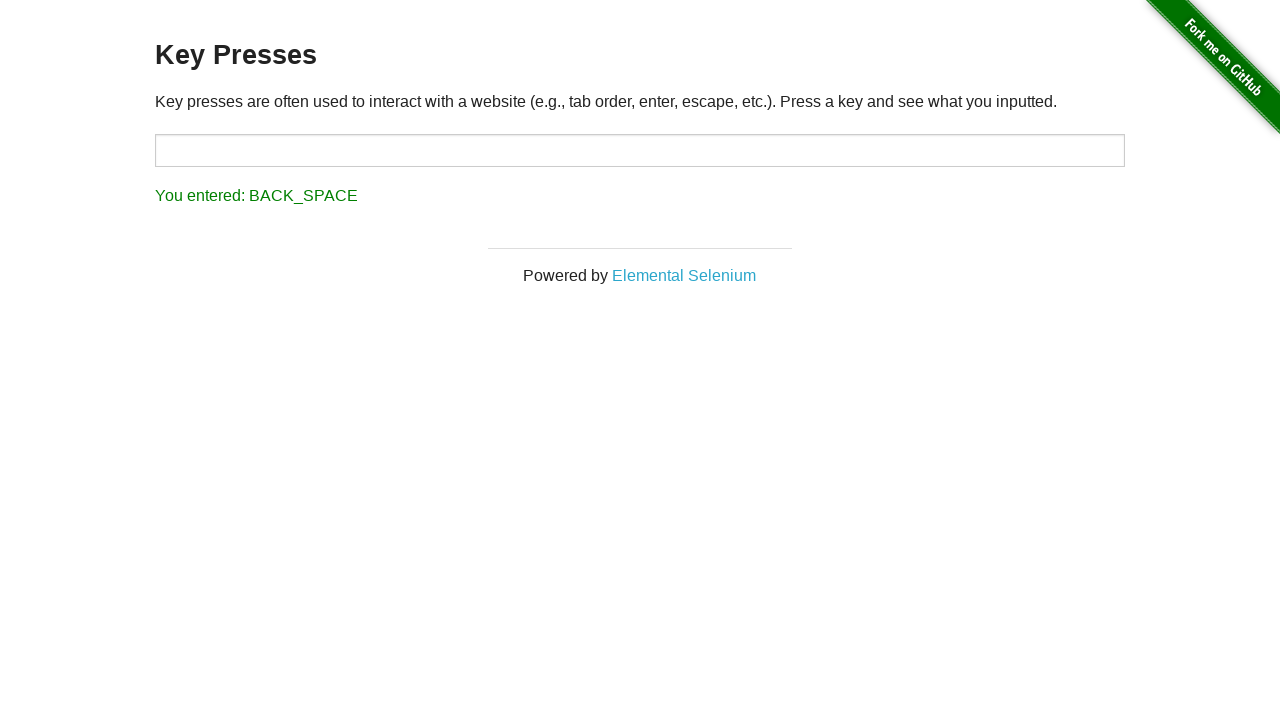

Waited 2000ms after Backspace key press
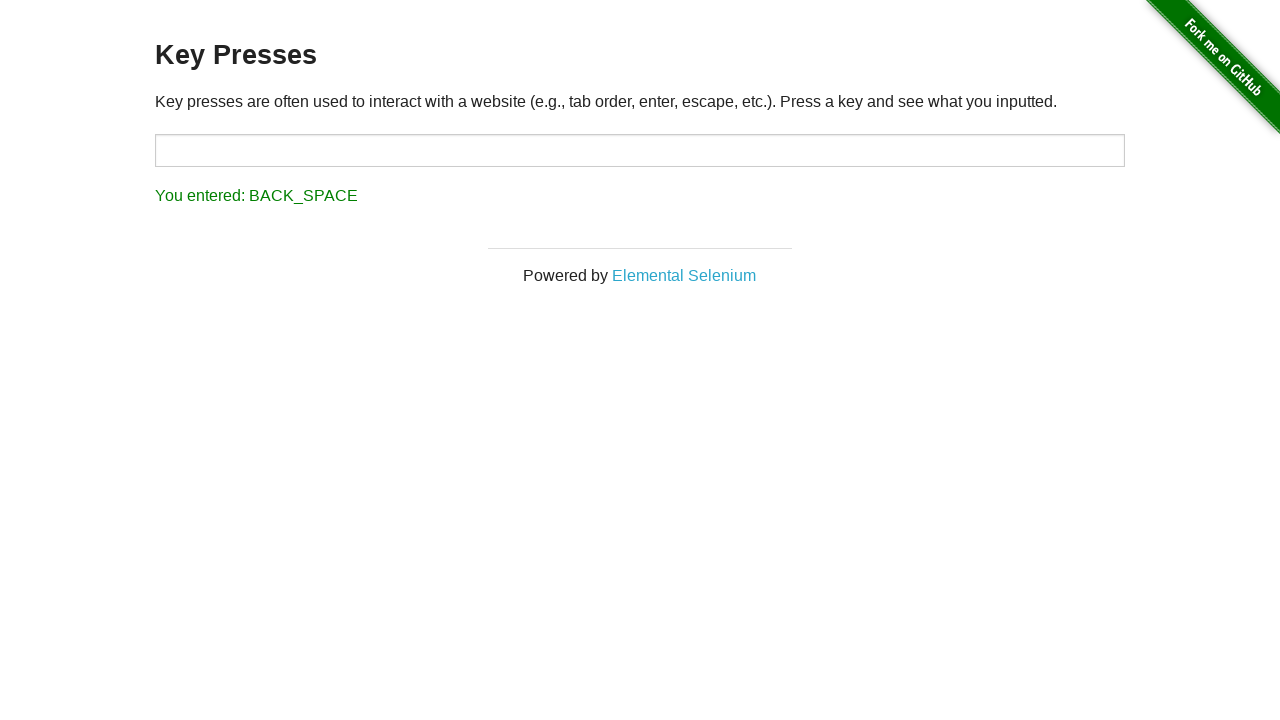

Pressed ArrowRight key
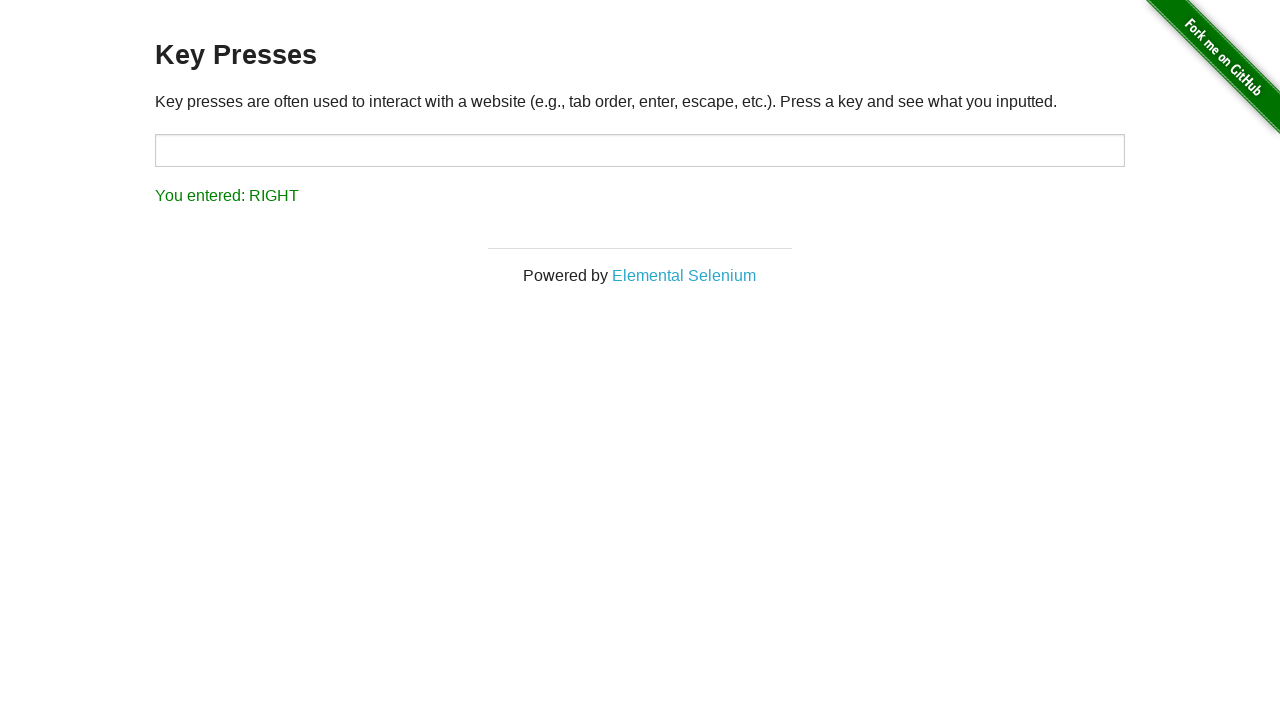

Waited 2000ms after ArrowRight key press
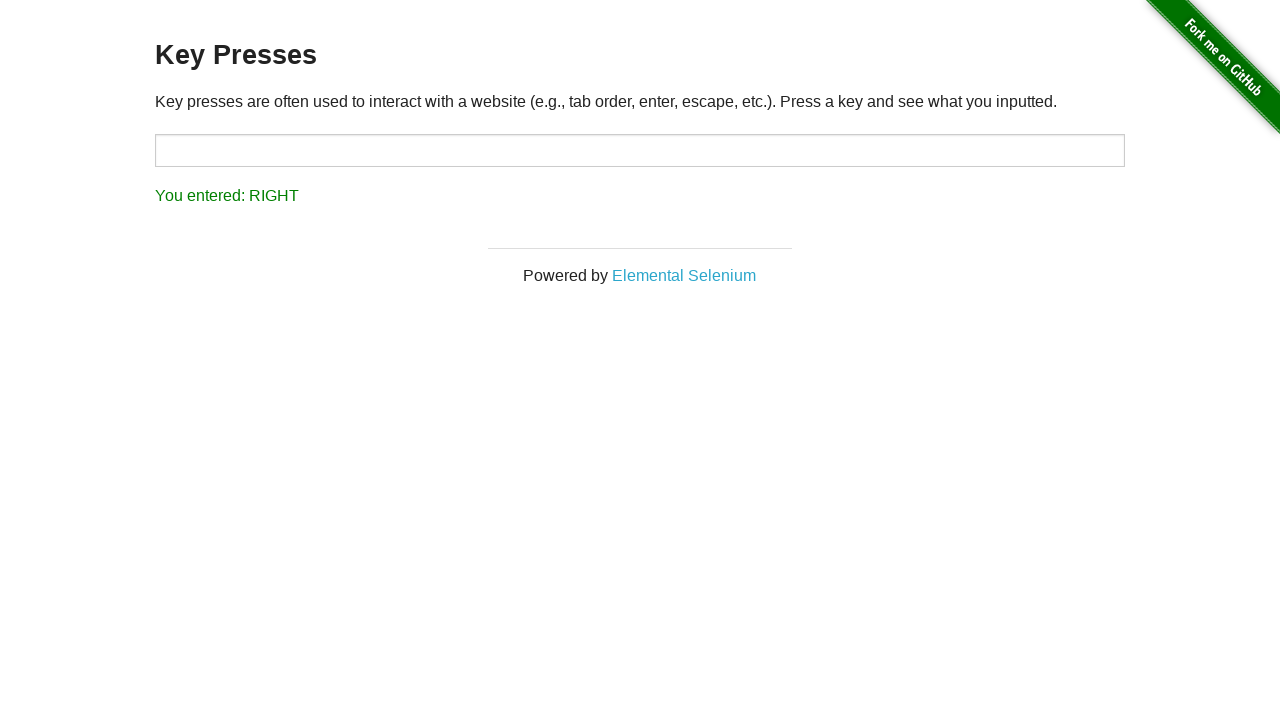

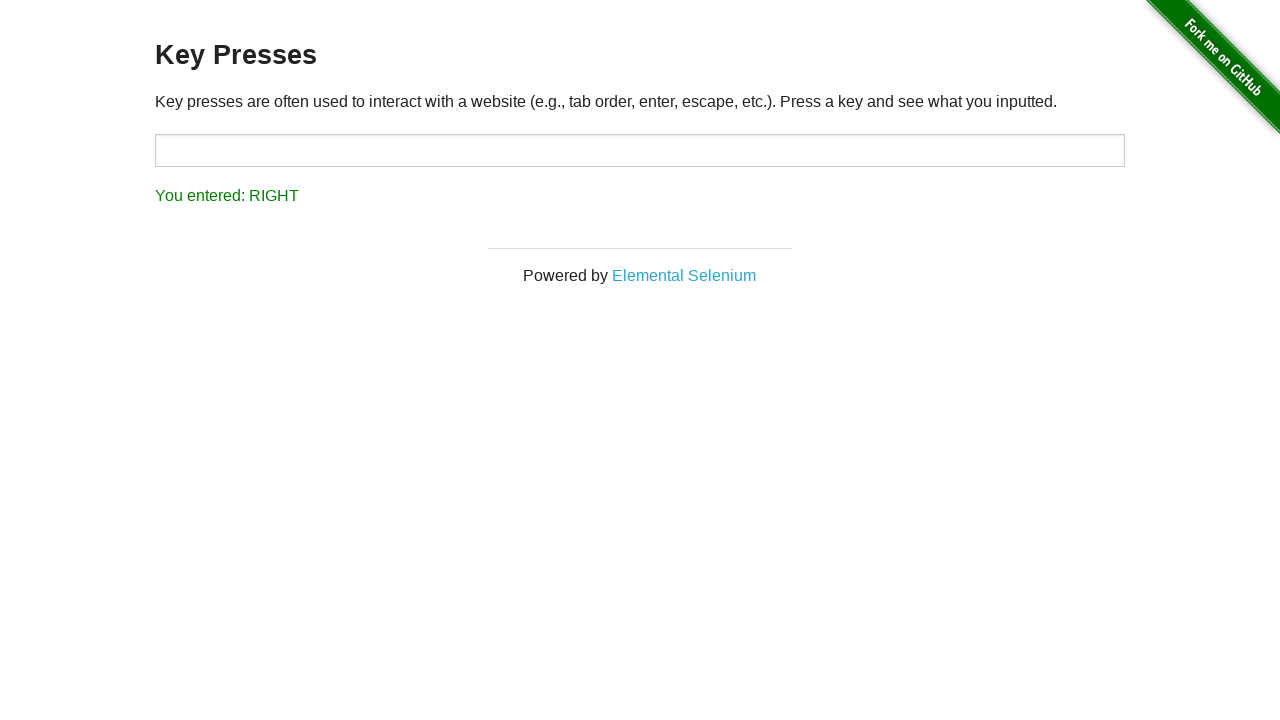